Tests browser window handling by clicking a button that opens a new window, then switching to the new window and verifying its title.

Starting URL: https://demoqa.com/browser-windows

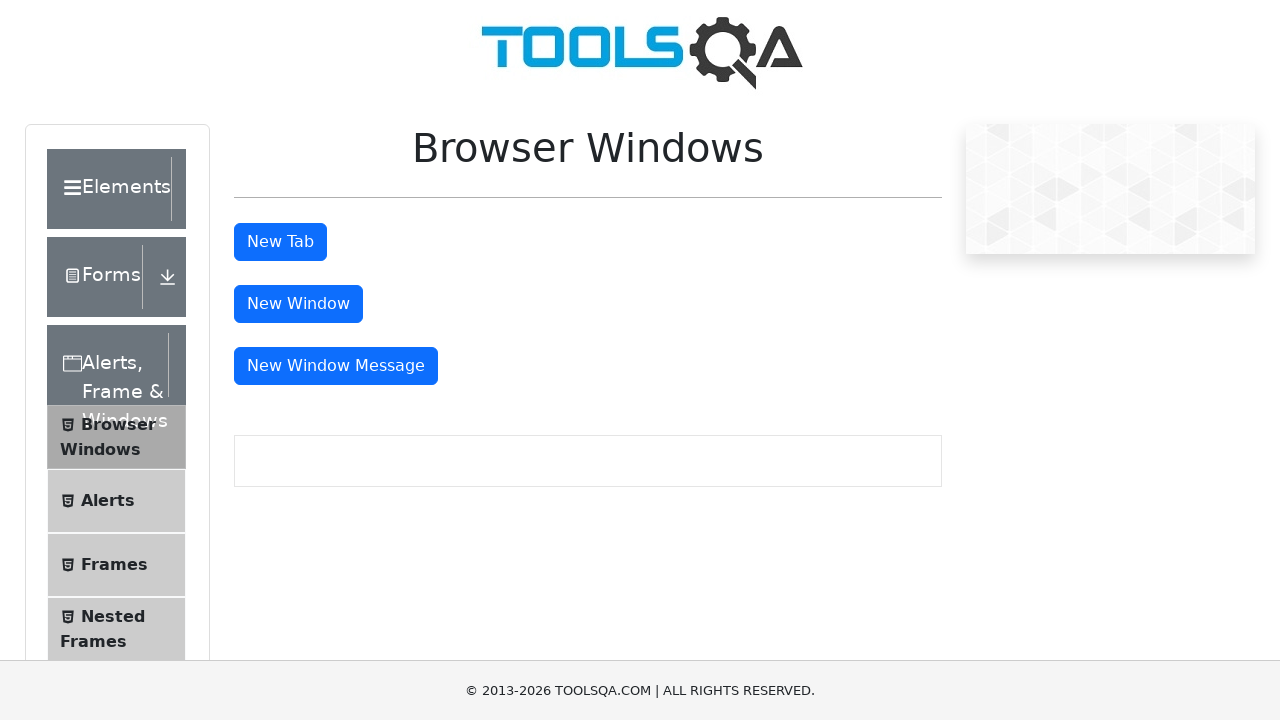

Scrolled down 200px to make button visible
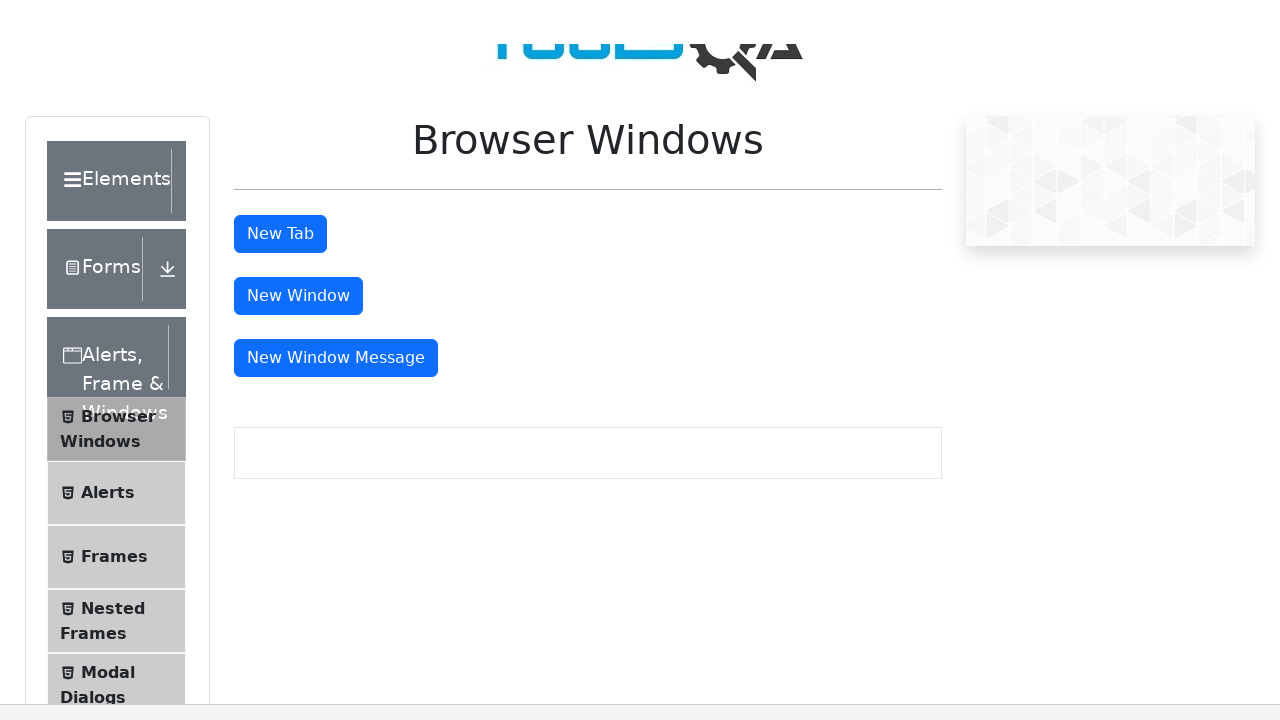

Clicked 'New Window' button to open new window at (298, 104) on #windowButton
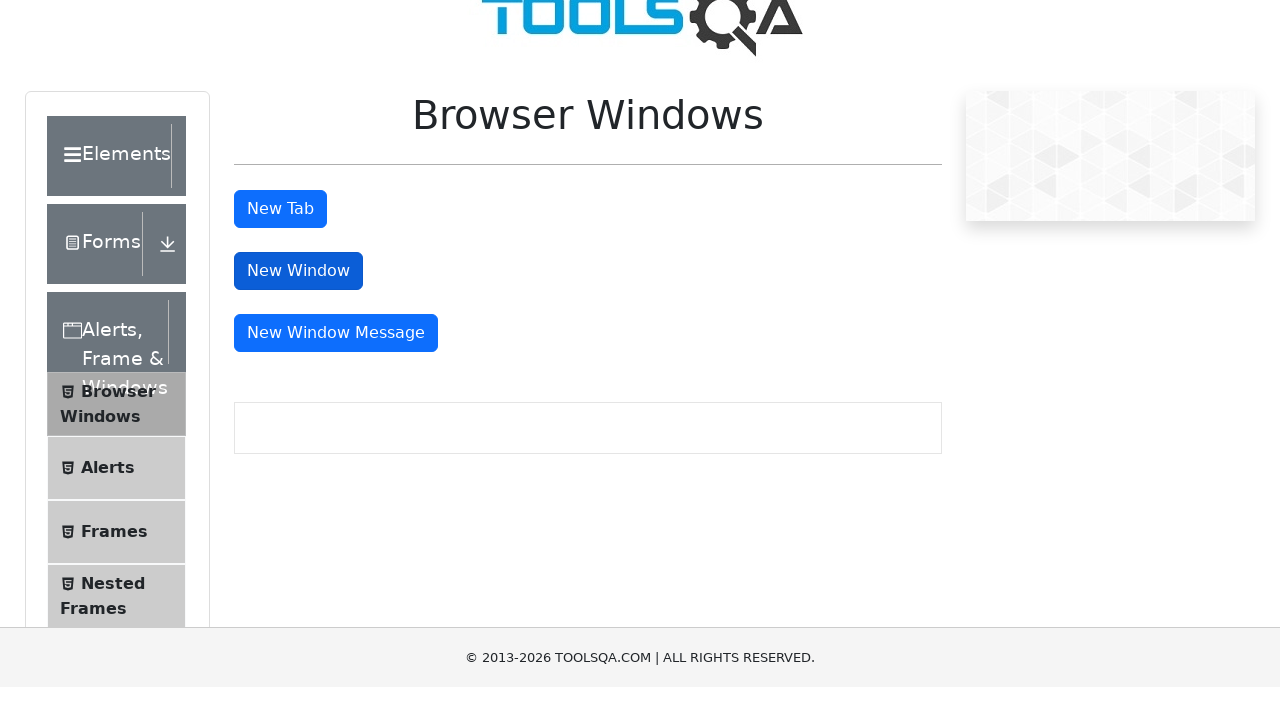

Captured new window page object
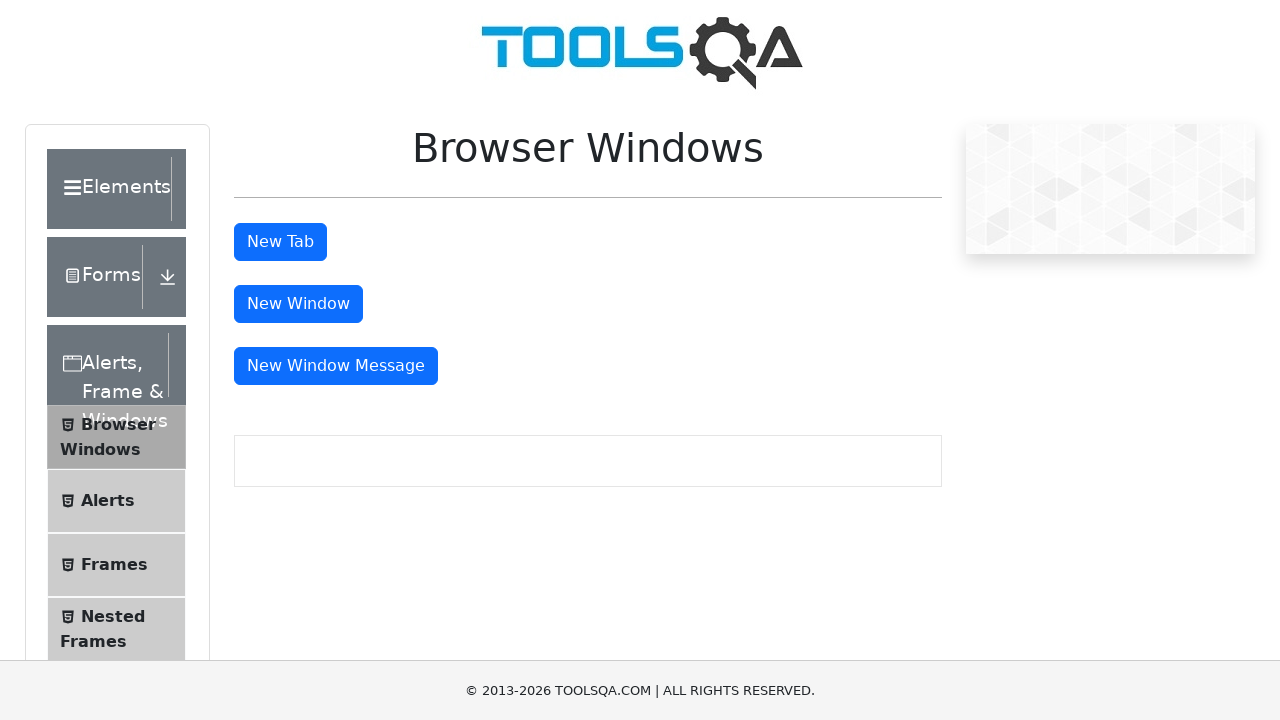

New window loaded successfully
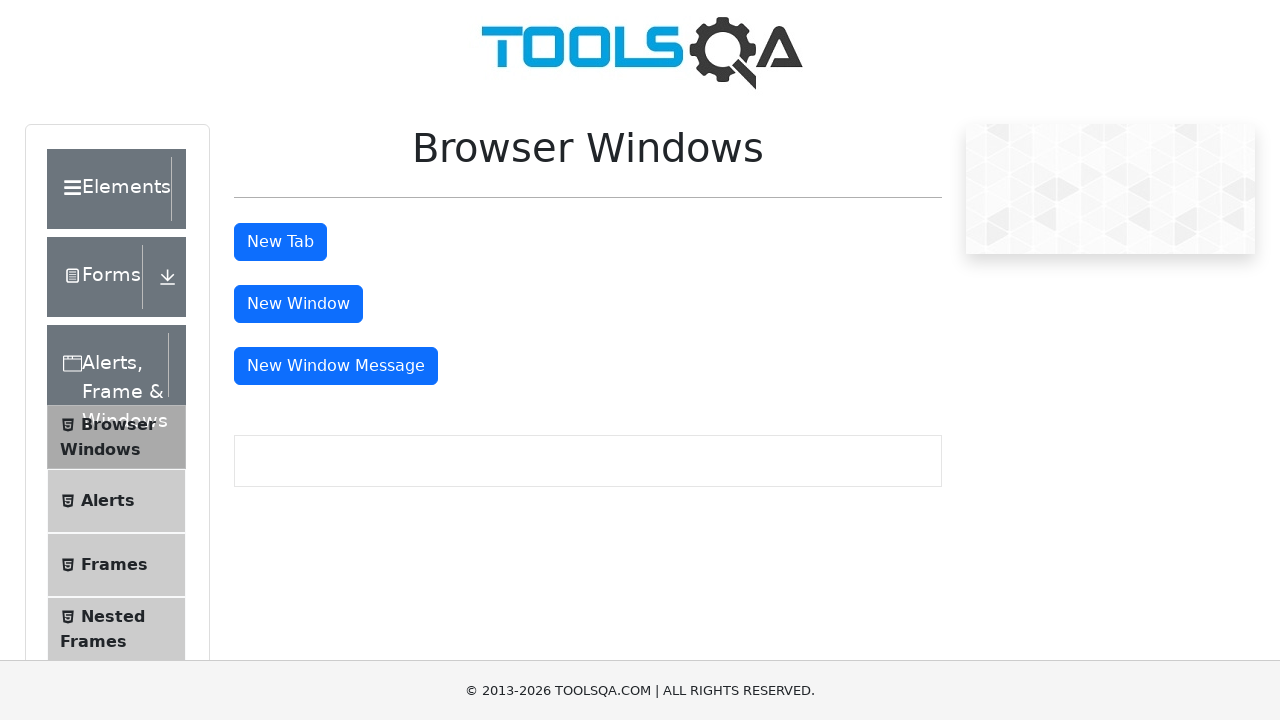

Retrieved new window title: ''
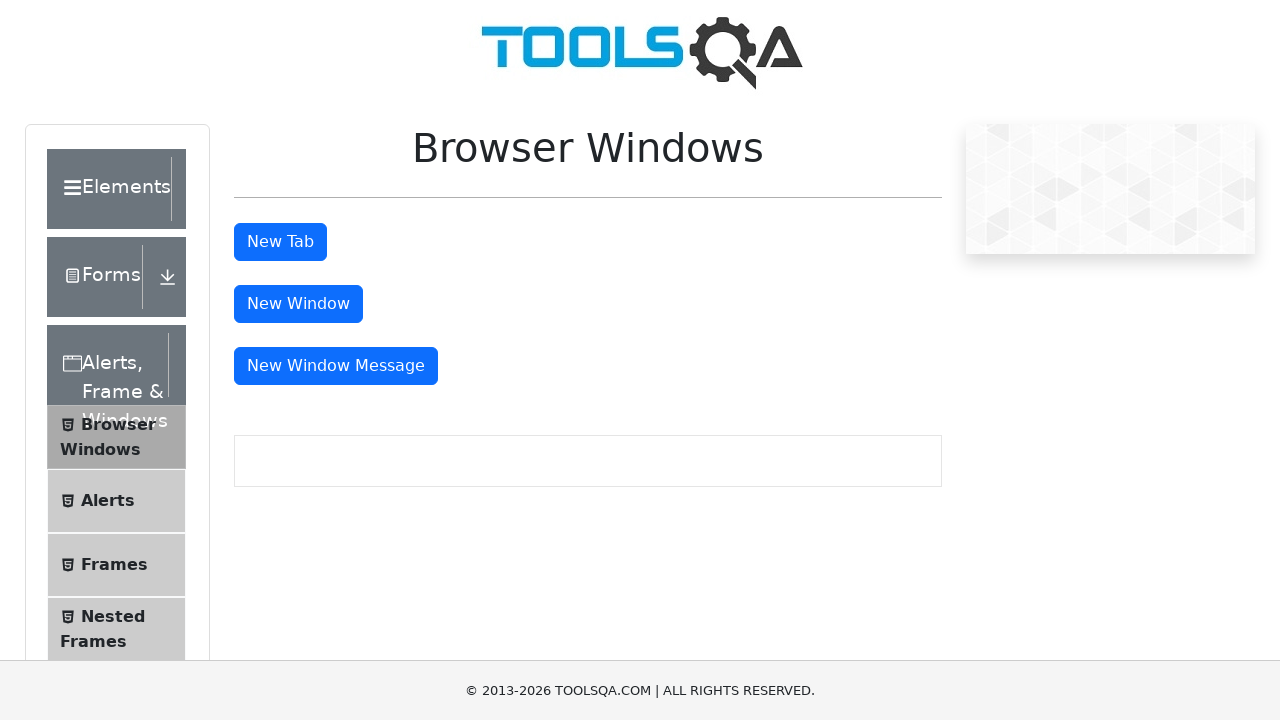

Closed the new window
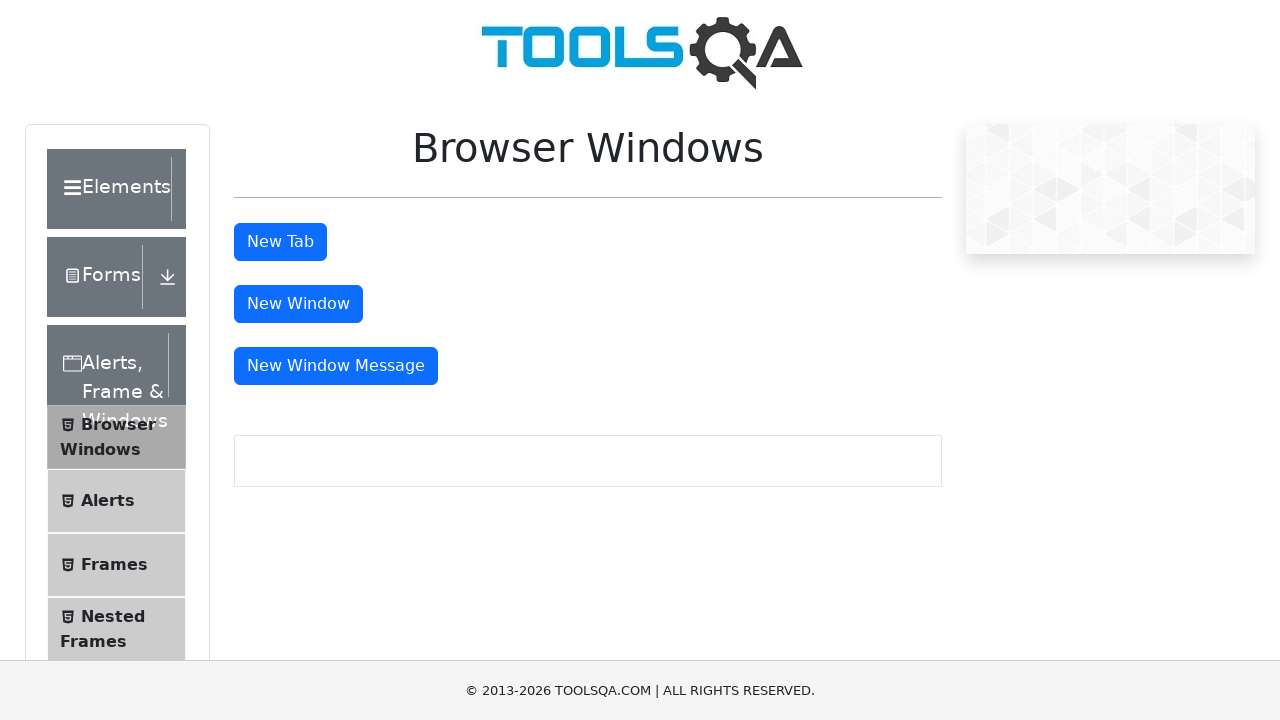

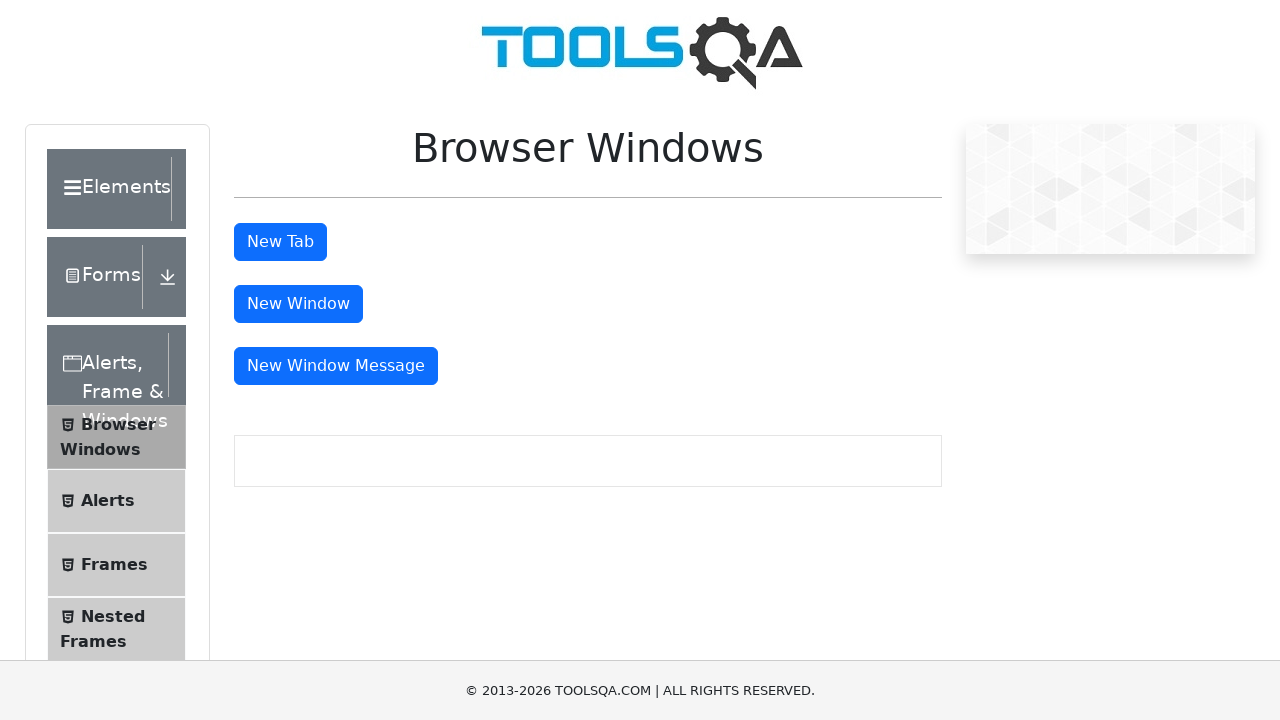